Tests dynamic controls functionality by clicking the swap checkbox button multiple times and verifying that the checkbox becomes clickable after the dynamic loading completes.

Starting URL: https://the-internet.herokuapp.com/dynamic_controls

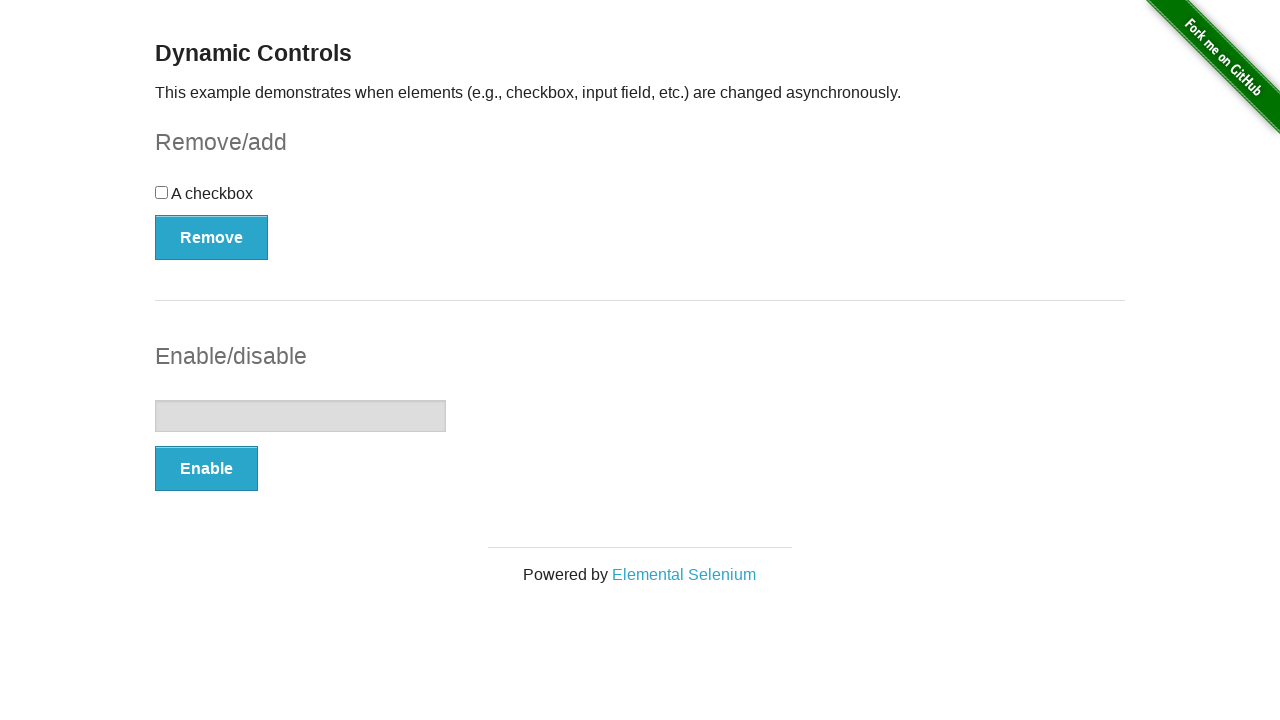

Clicked the swap checkbox button to remove the checkbox at (212, 237) on xpath=//*[@onclick='swapCheckbox()']
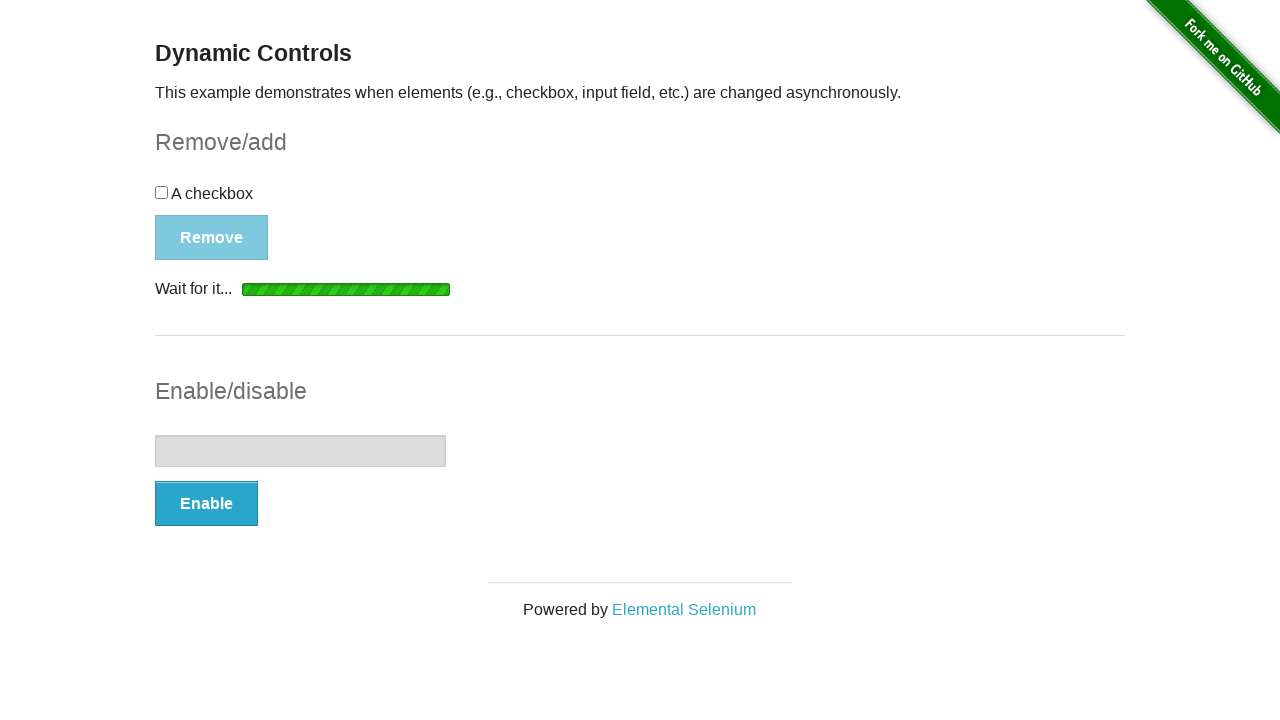

Waited 1 second for dynamic loading to complete
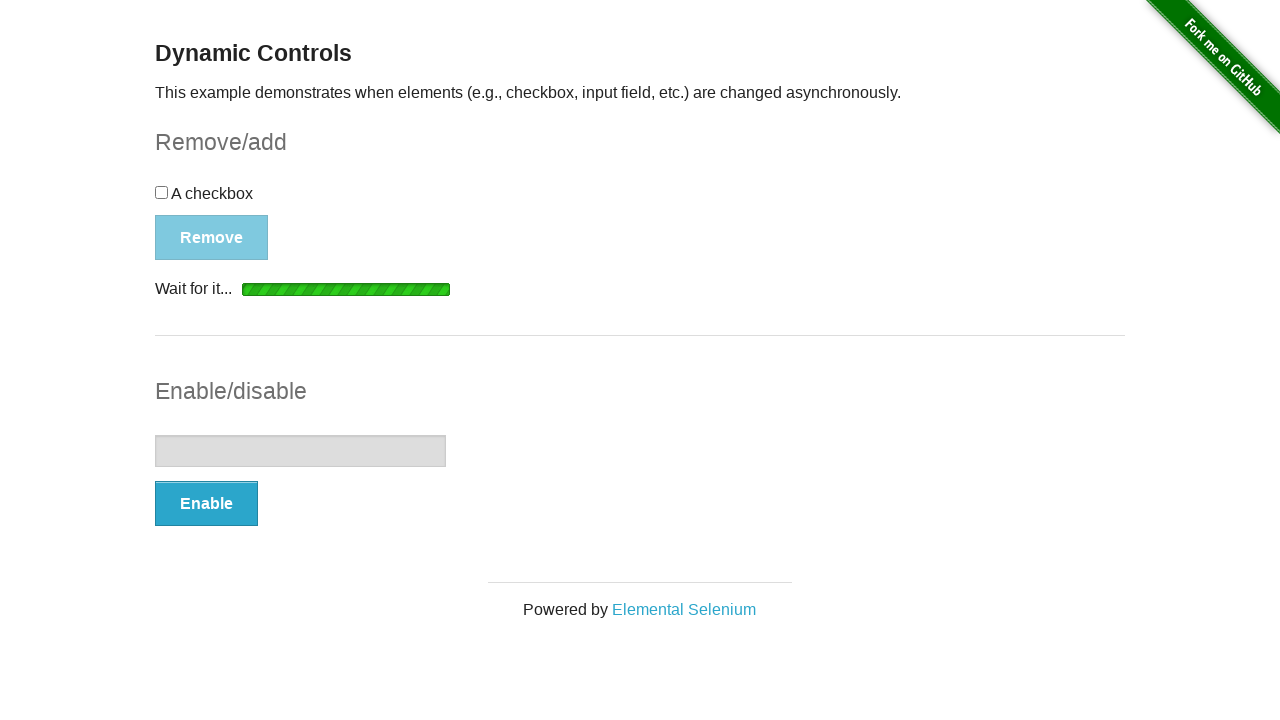

Clicked the swap checkbox button again to add the checkbox back at (196, 208) on xpath=//*[@onclick='swapCheckbox()']
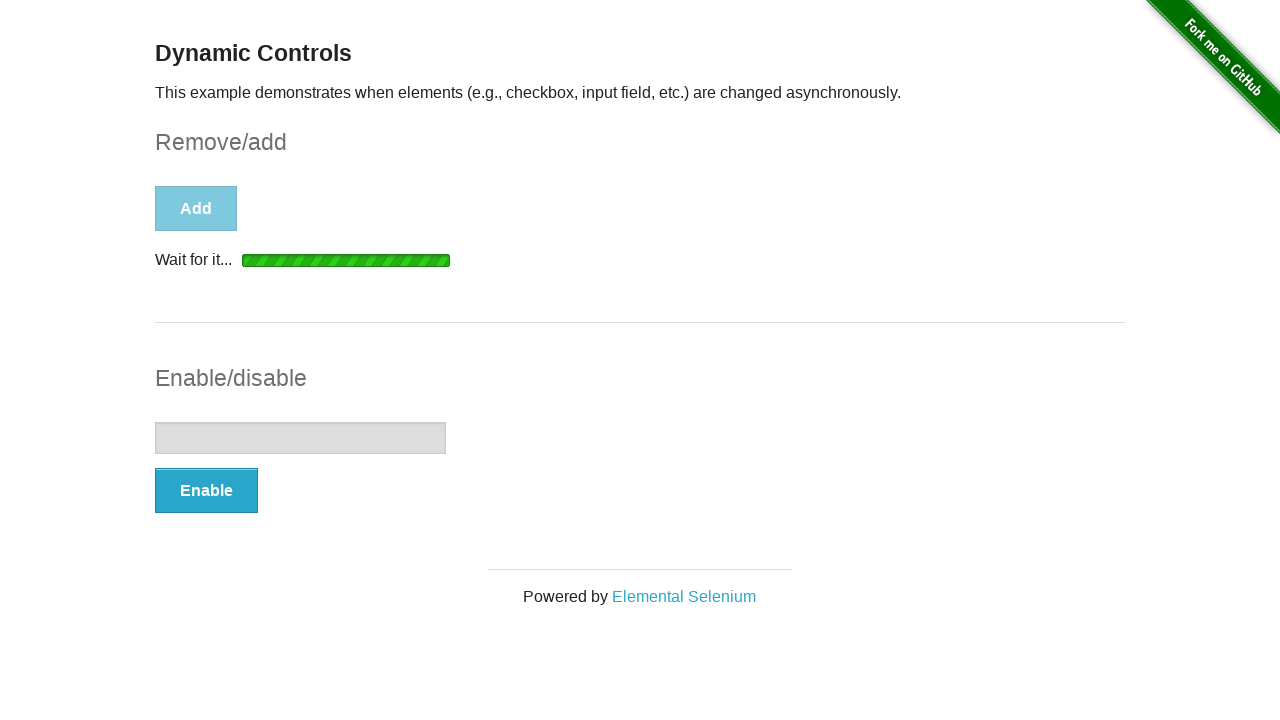

Checkbox became visible and clickable after dynamic loading
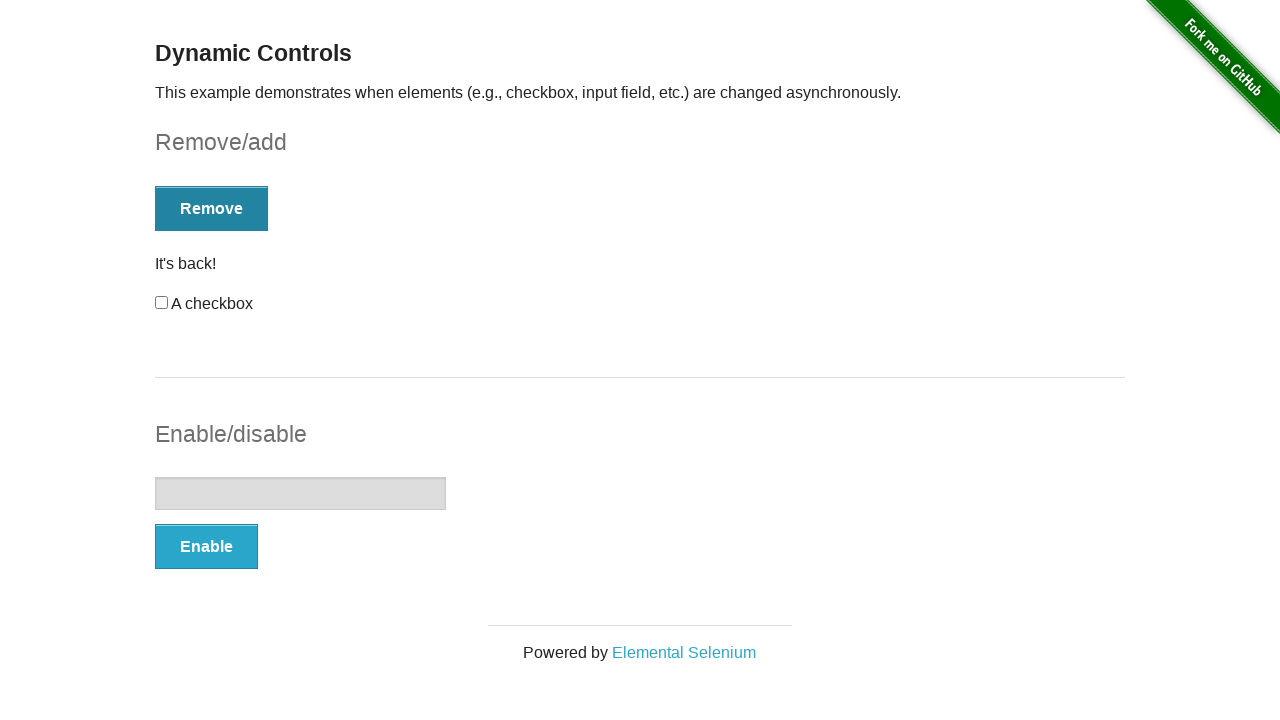

Clicked the checkbox at (162, 303) on #checkbox
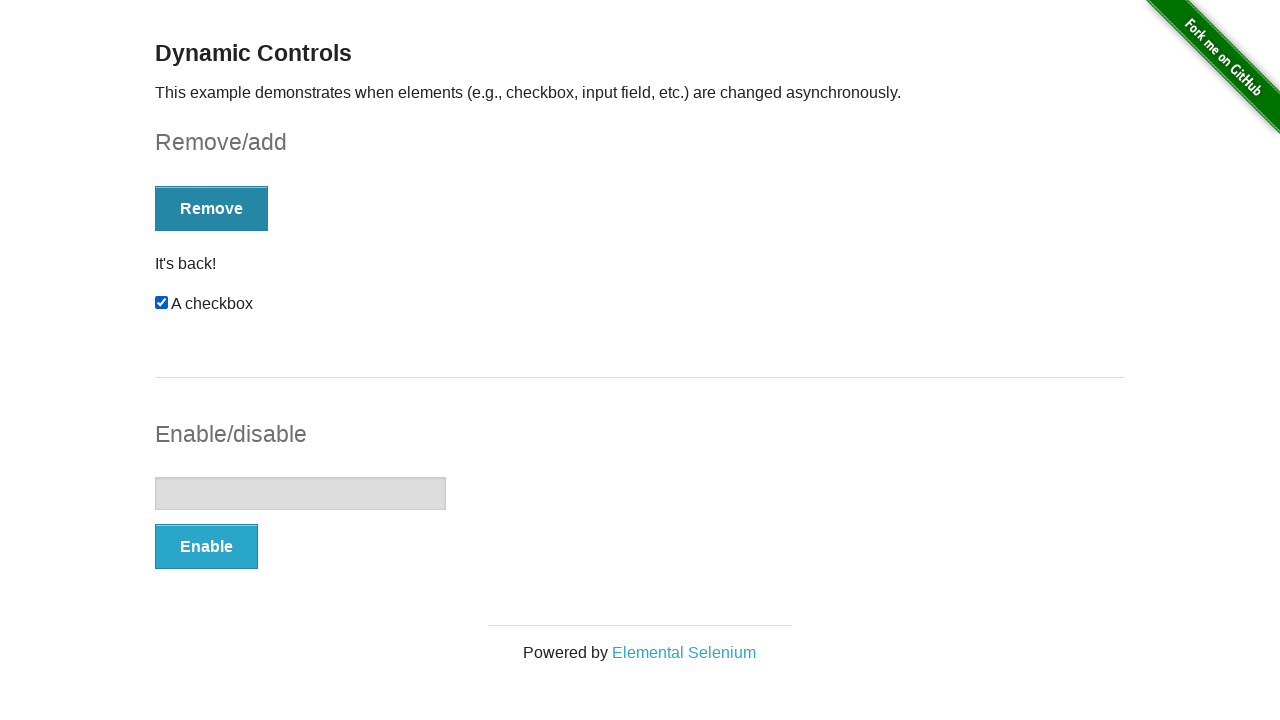

Verified checkbox is still visible
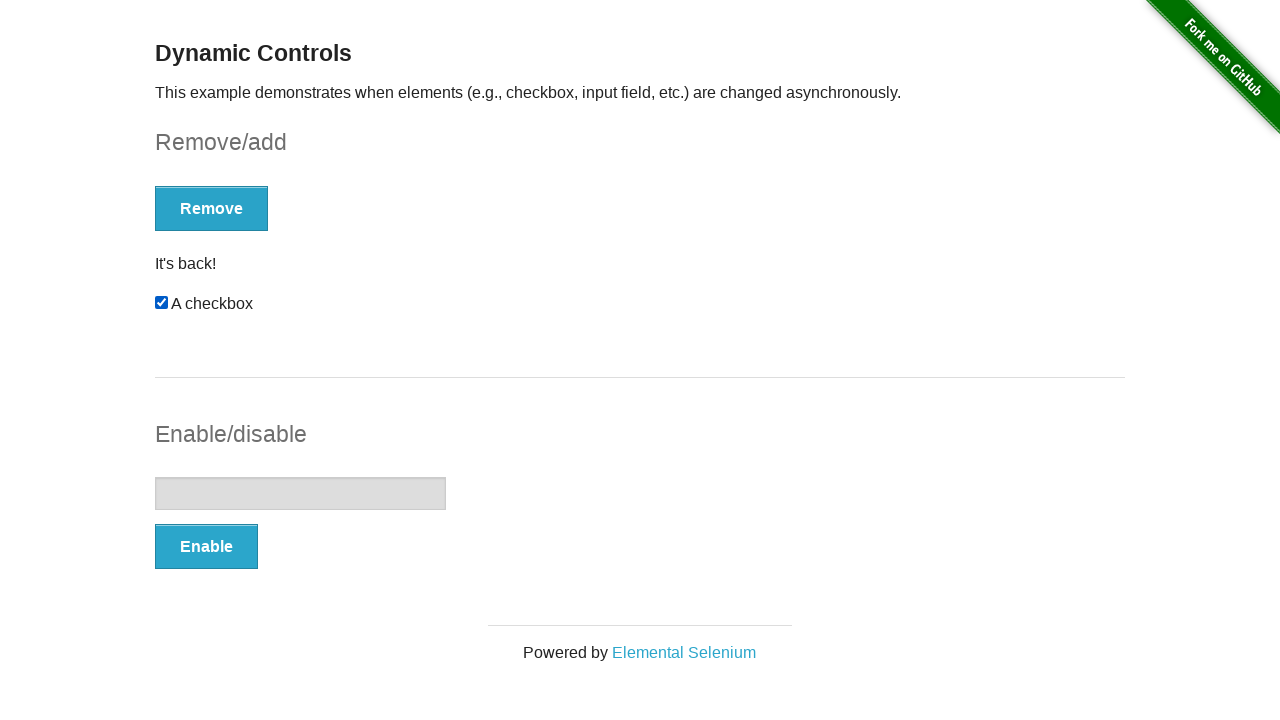

Clicked the checkbox again to demonstrate repeated interaction at (162, 303) on #checkbox
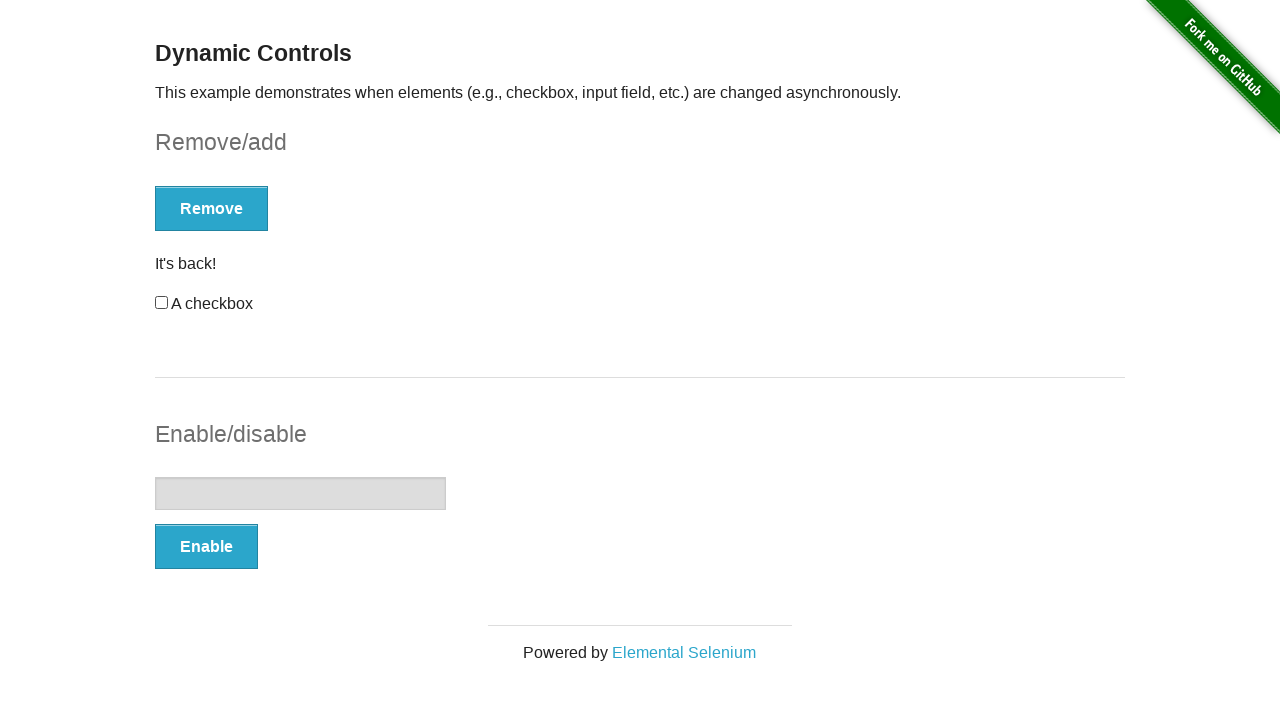

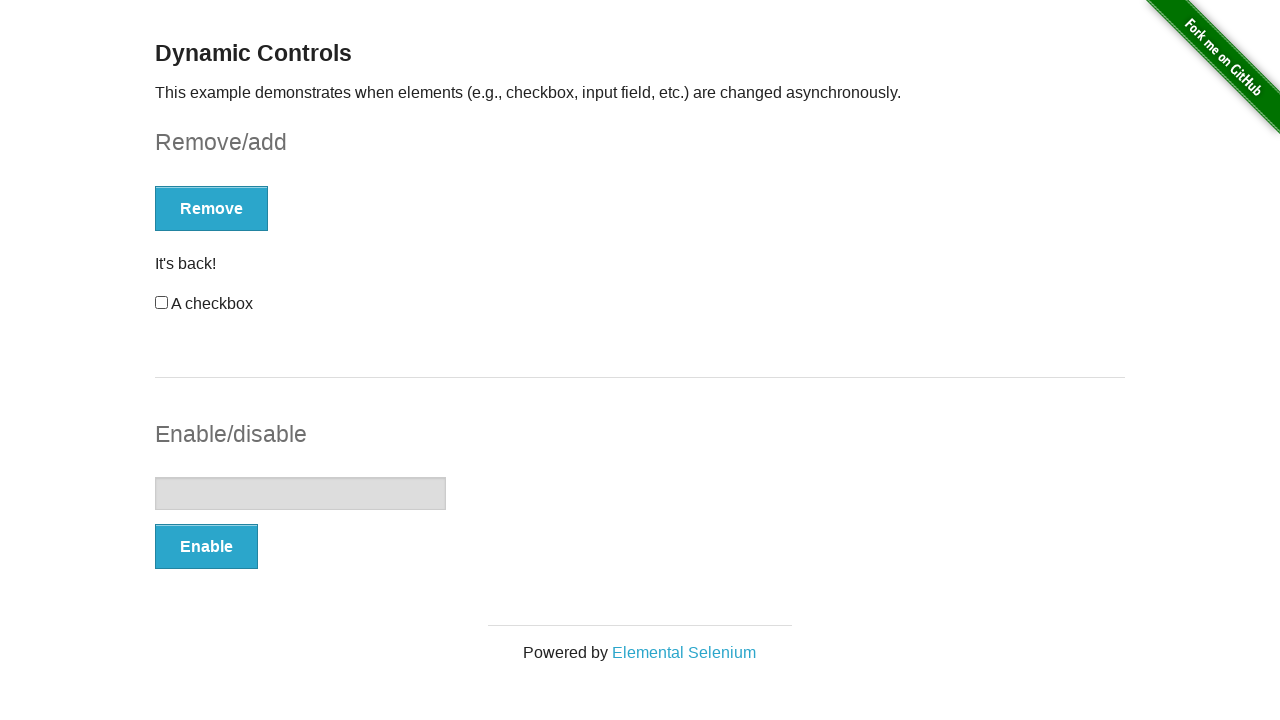